Tests tooltip functionality on the DemoQA widgets page by hovering over a button, text field, and two hyperlinks to verify that the correct tooltip messages are displayed for each element.

Starting URL: https://demoqa.com/tool-tips

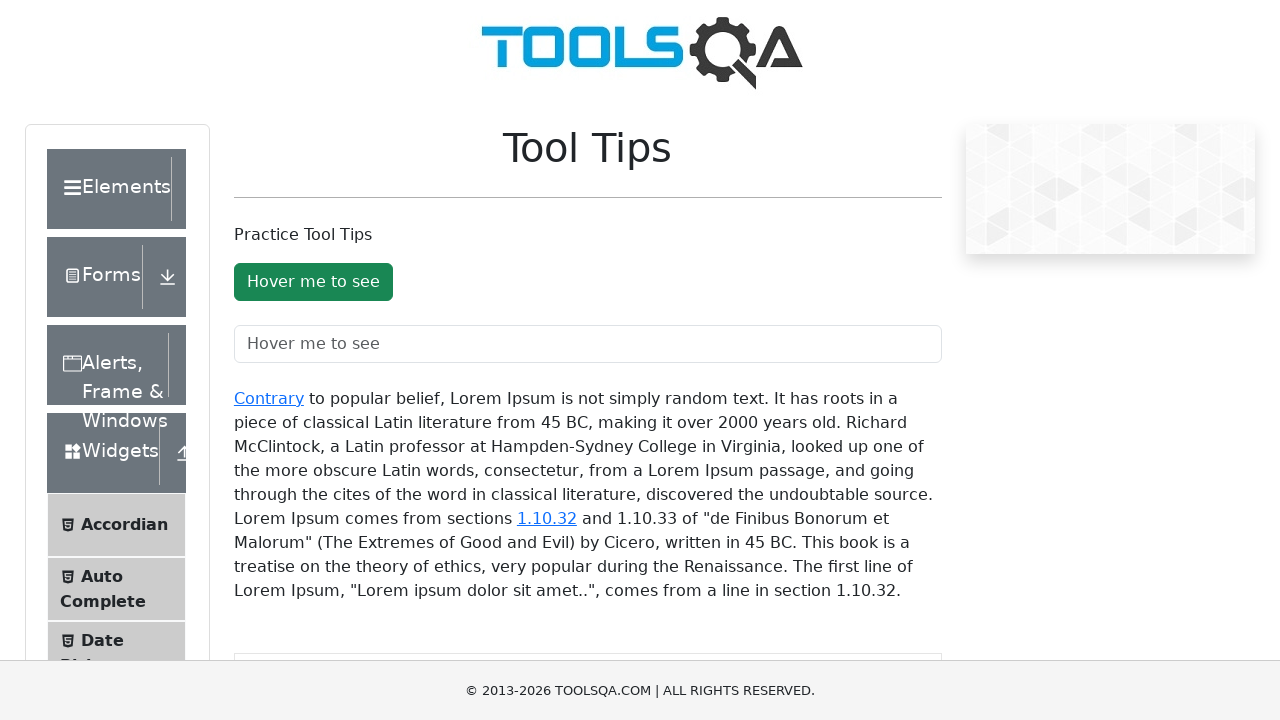

Waited for page body to load
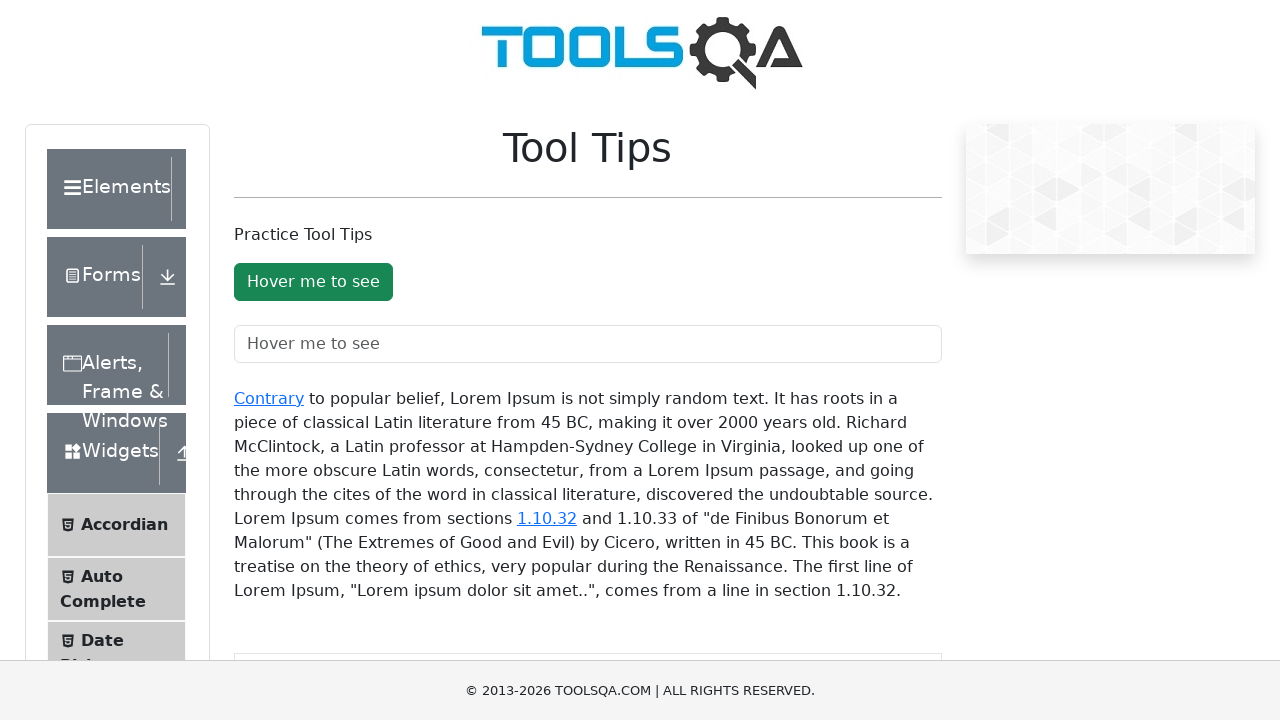

Located page title element
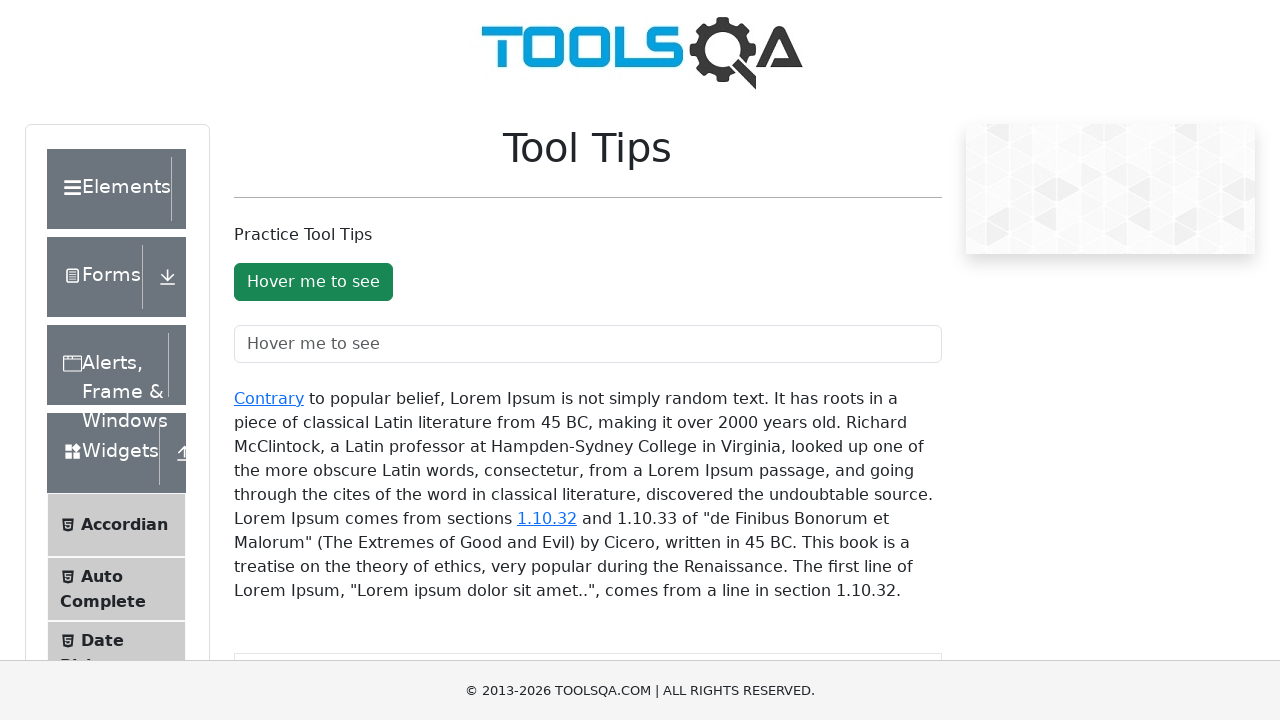

Scrolled to page title element
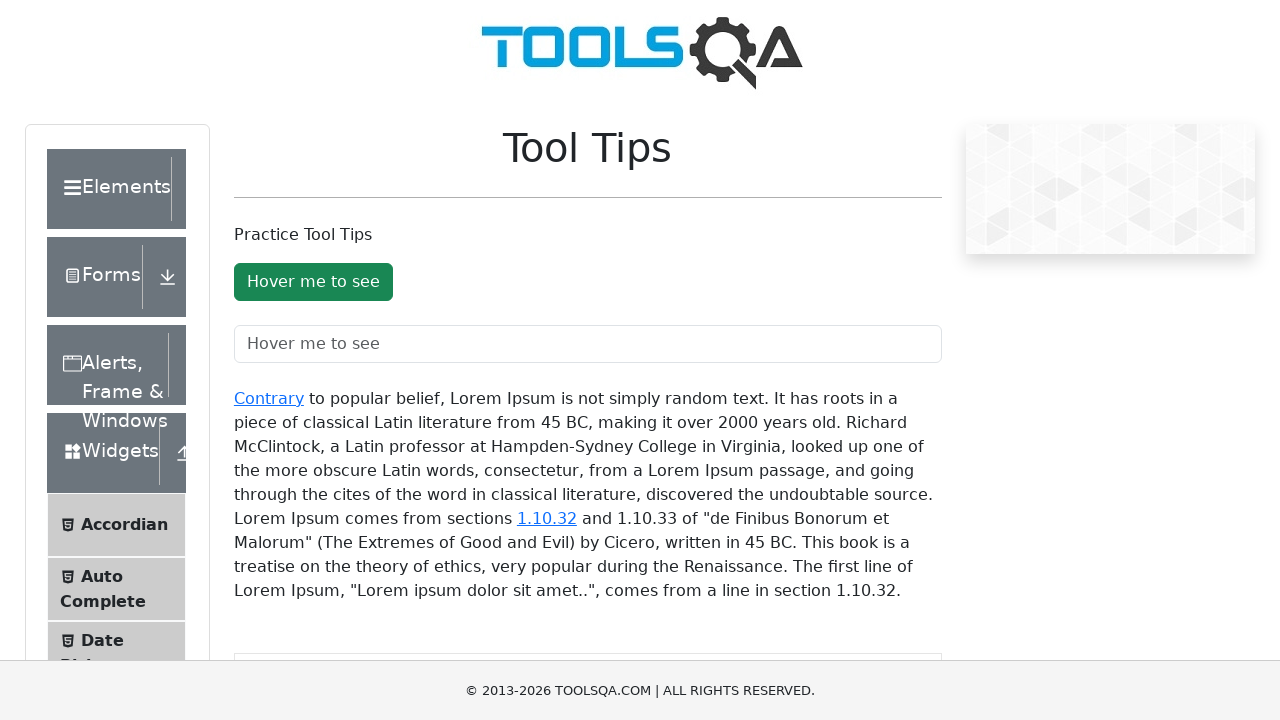

Located button tooltip element
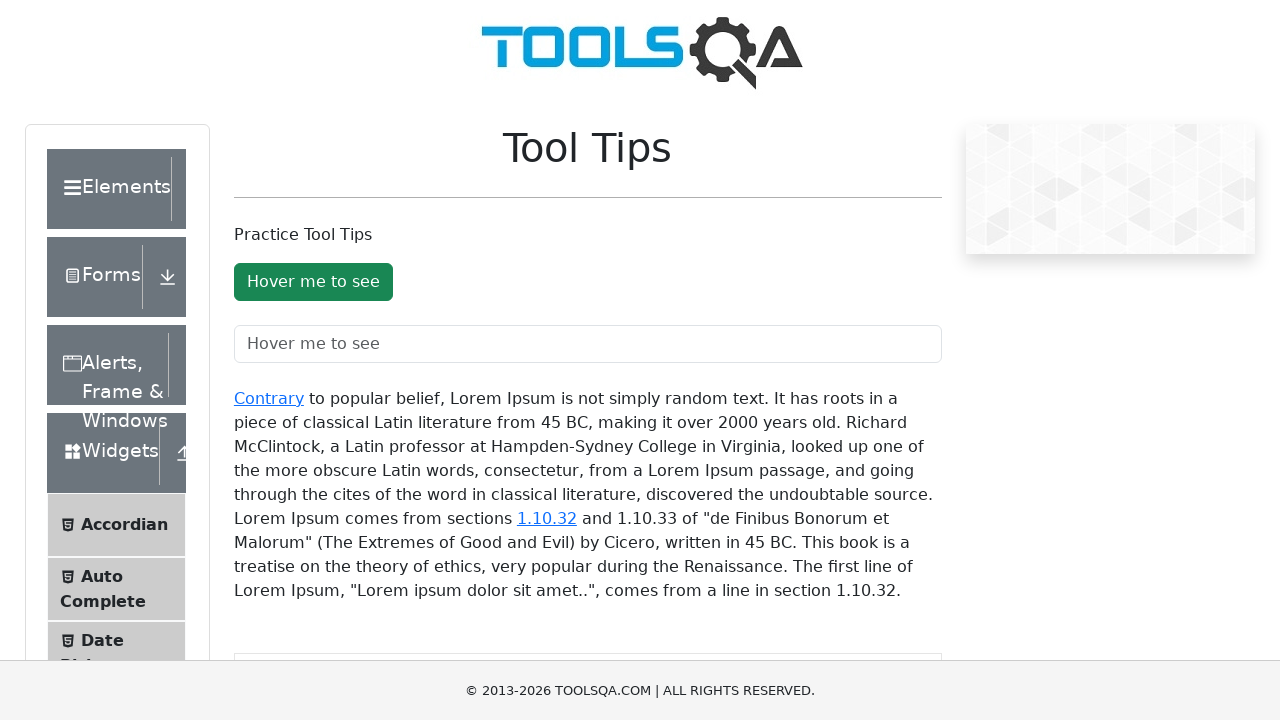

Scrolled to button tooltip element
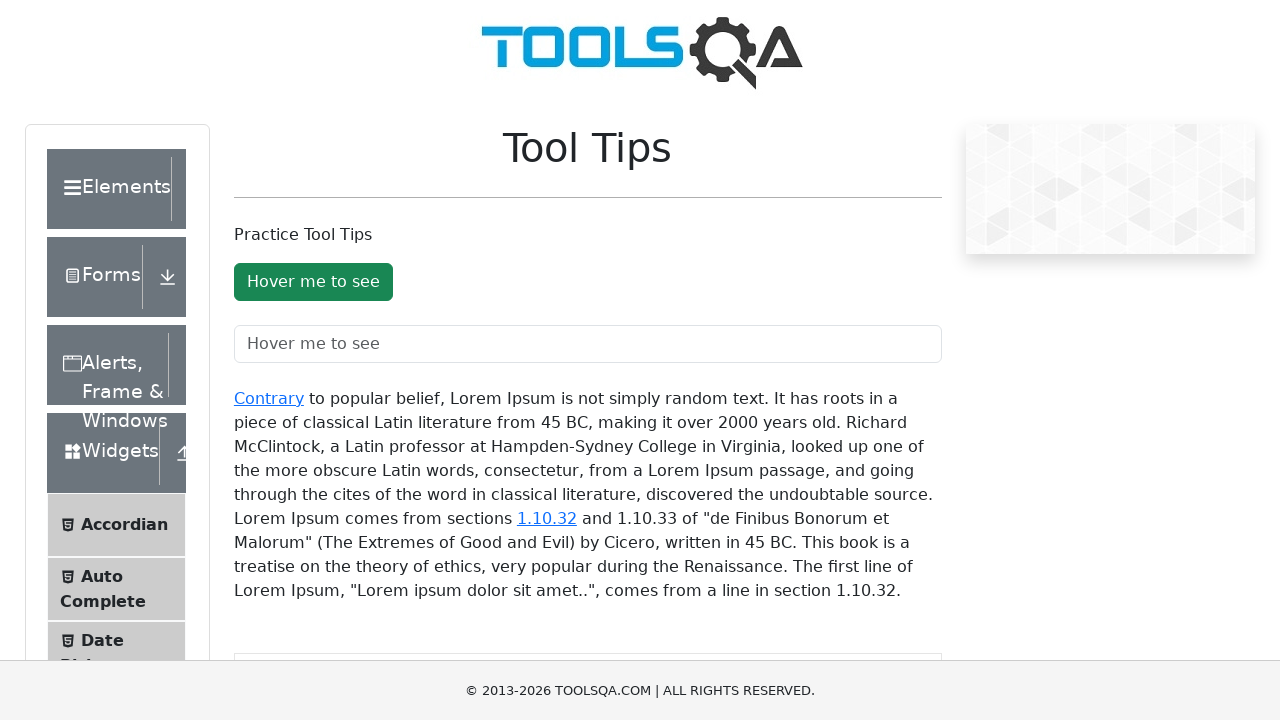

Hovered over button to display tooltip at (313, 282) on #toolTipButton
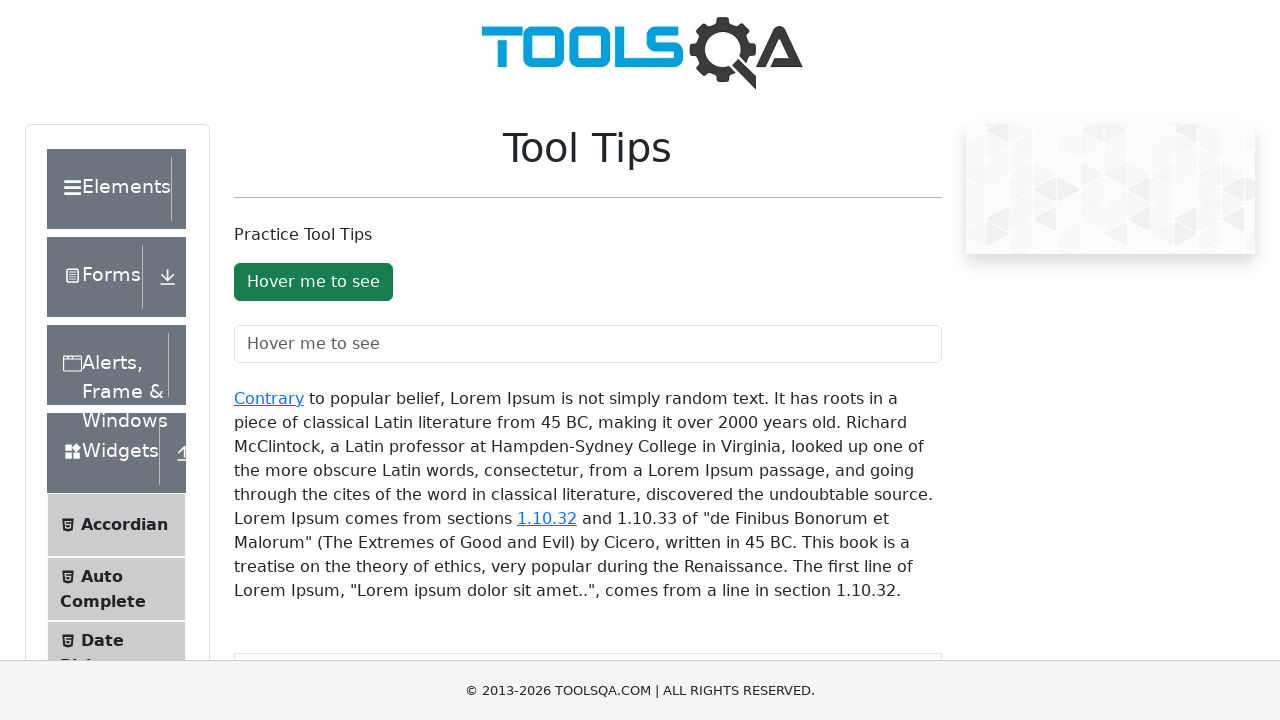

Located tooltip element
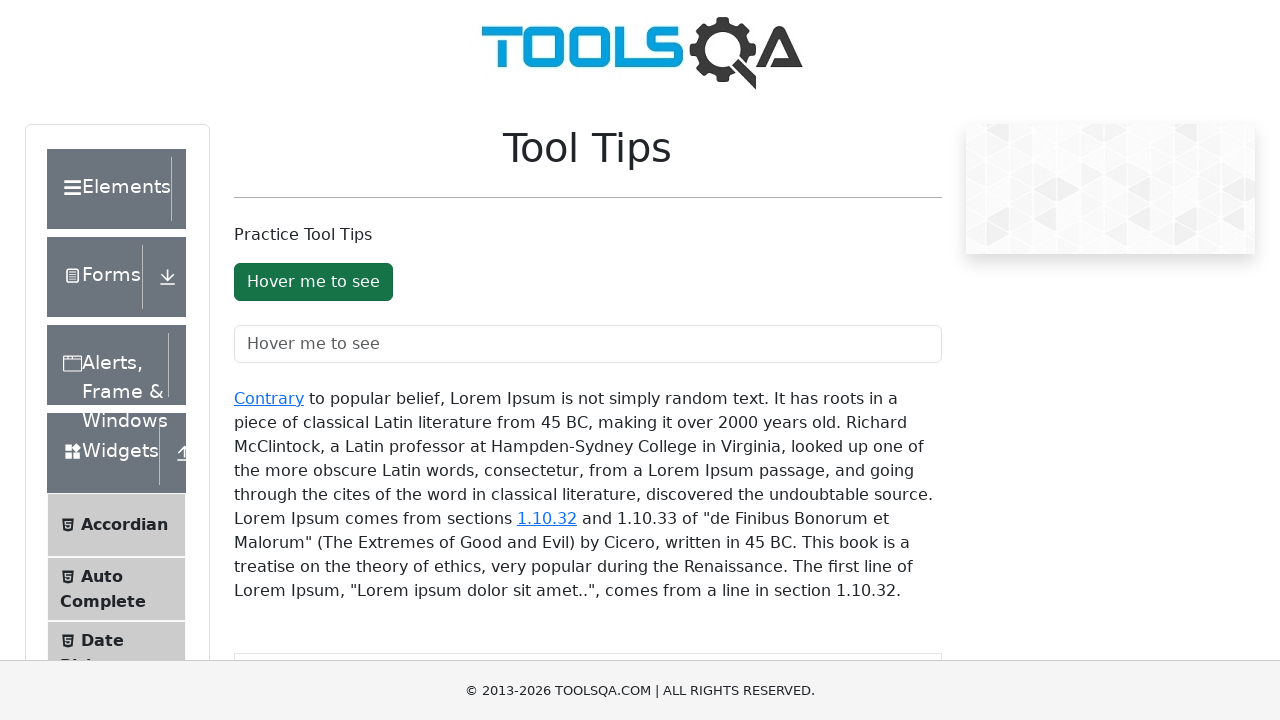

Waited for button tooltip to appear
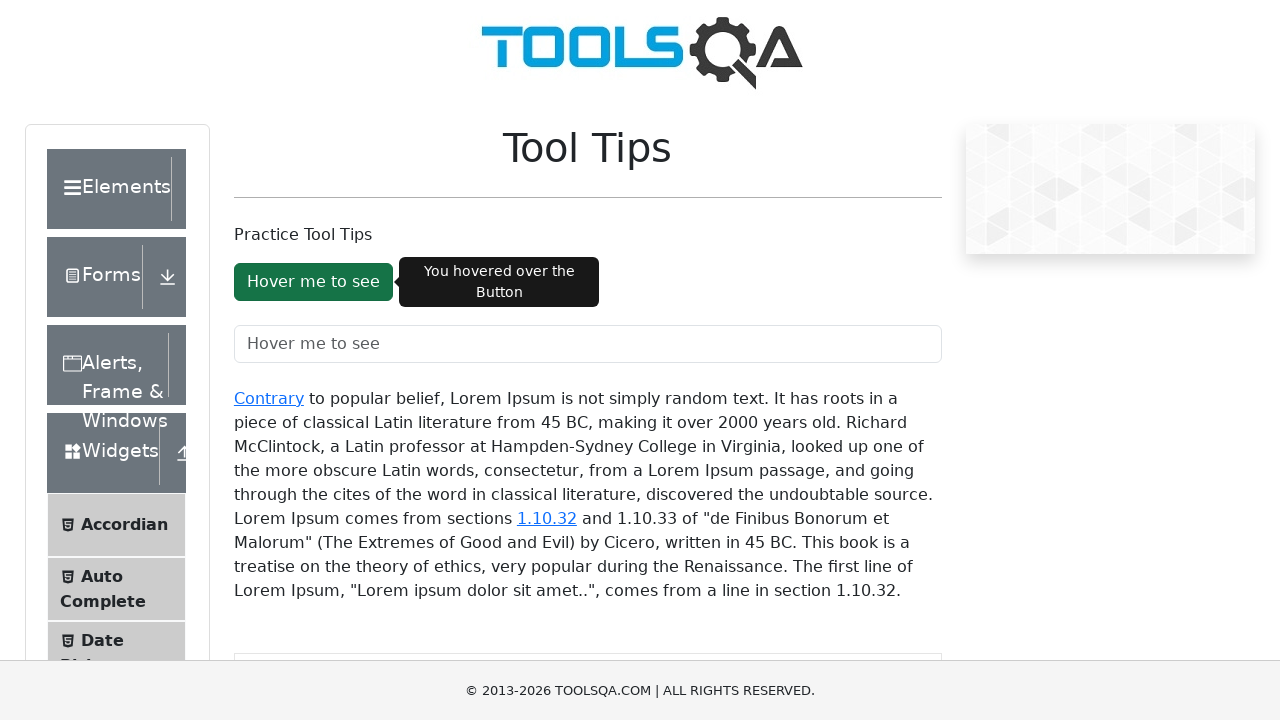

Located text field tooltip element
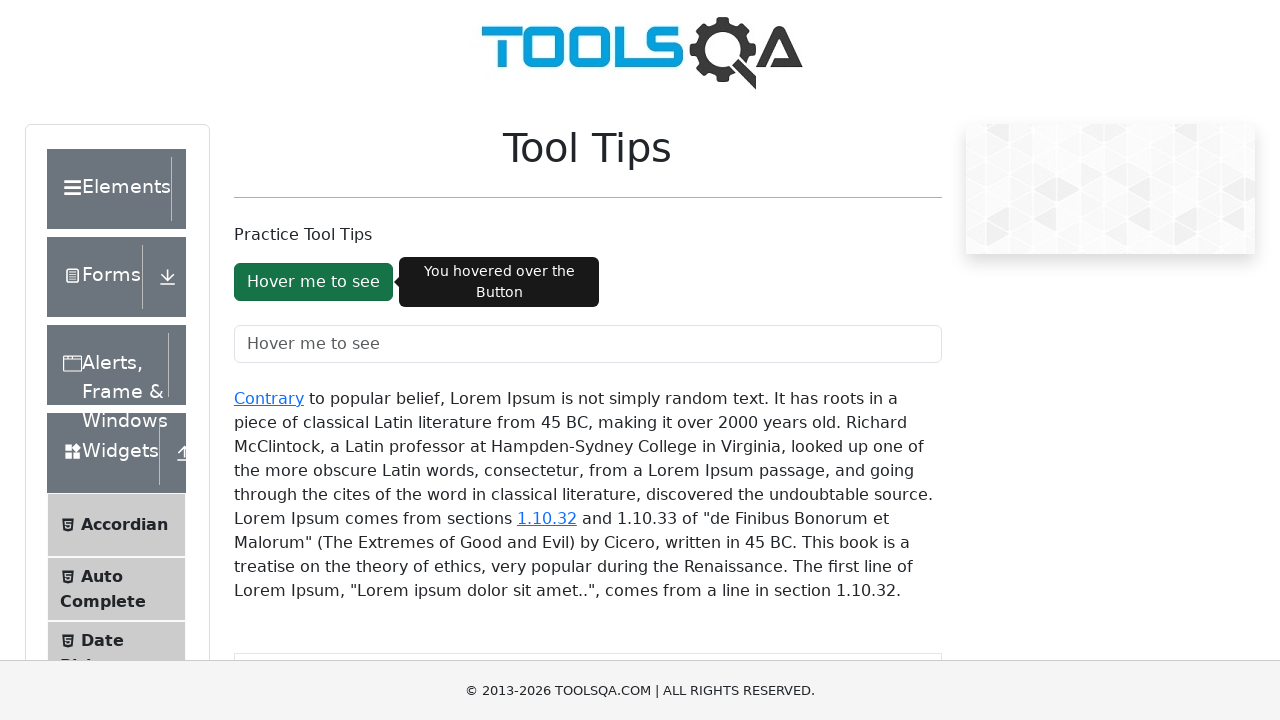

Scrolled to text field tooltip element
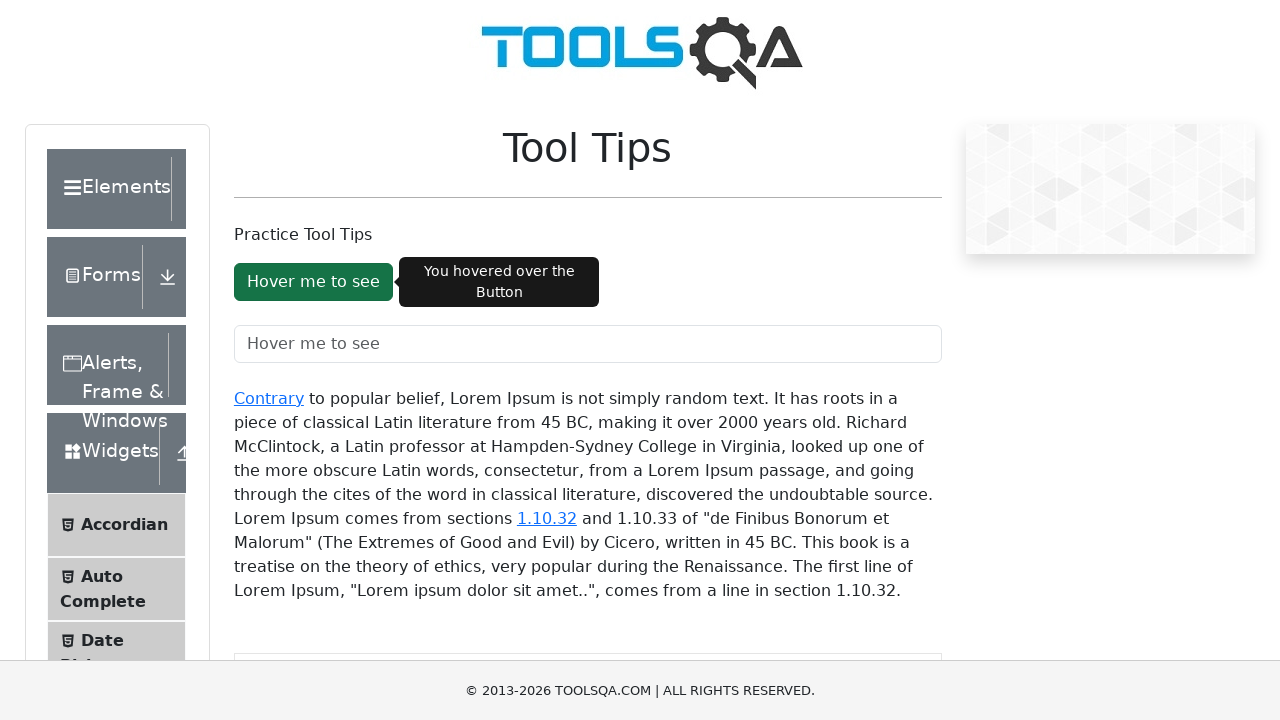

Hovered over text field to display tooltip at (588, 344) on #toolTipTextField
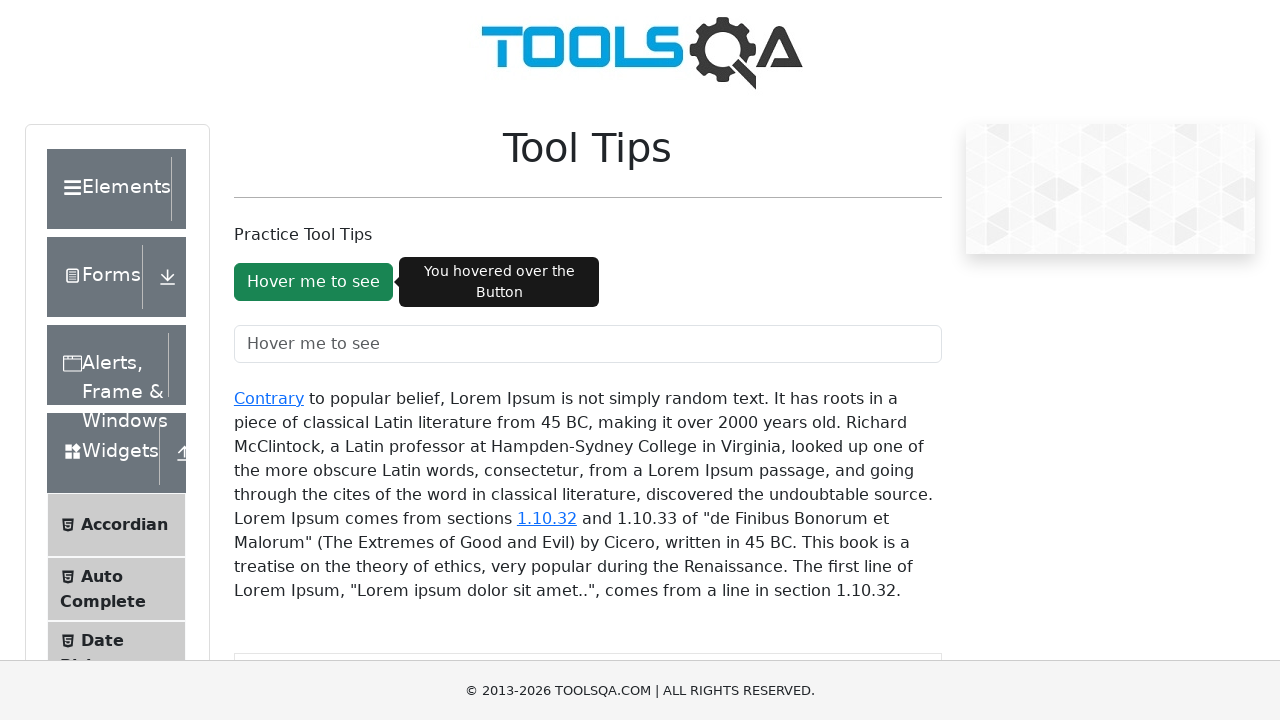

Waited for text field tooltip to appear
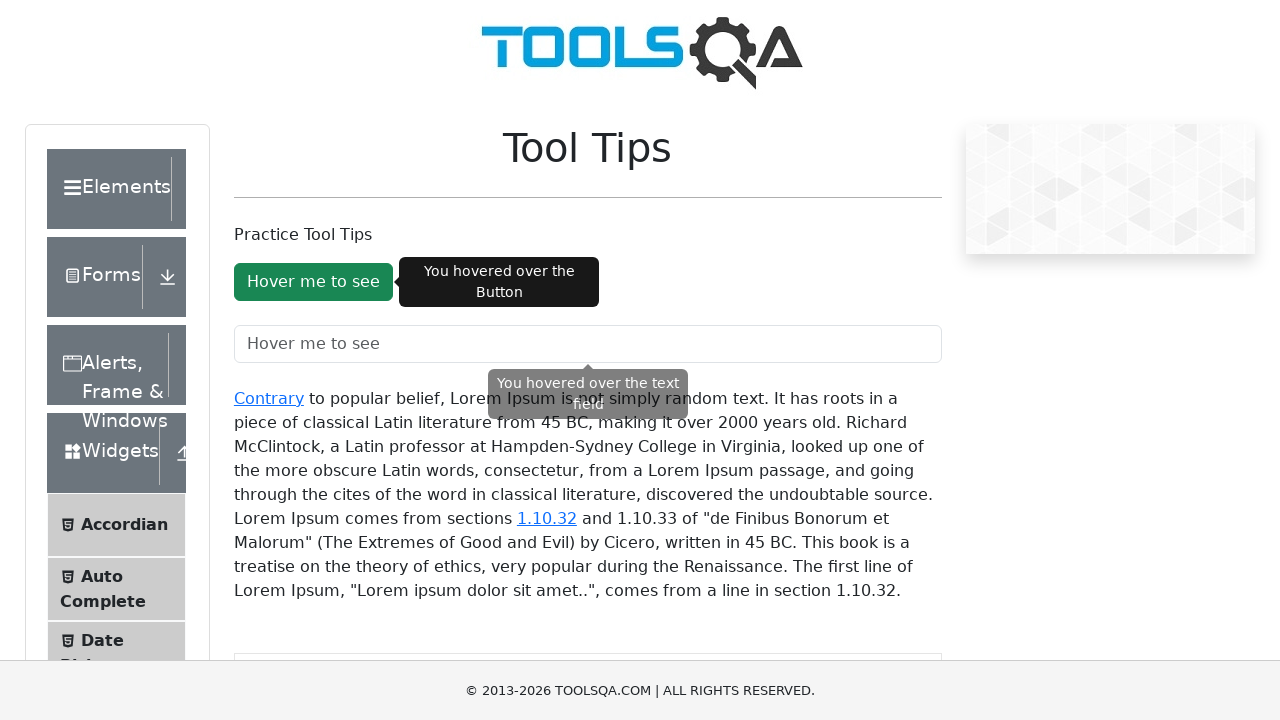

Located first hyperlink tooltip element
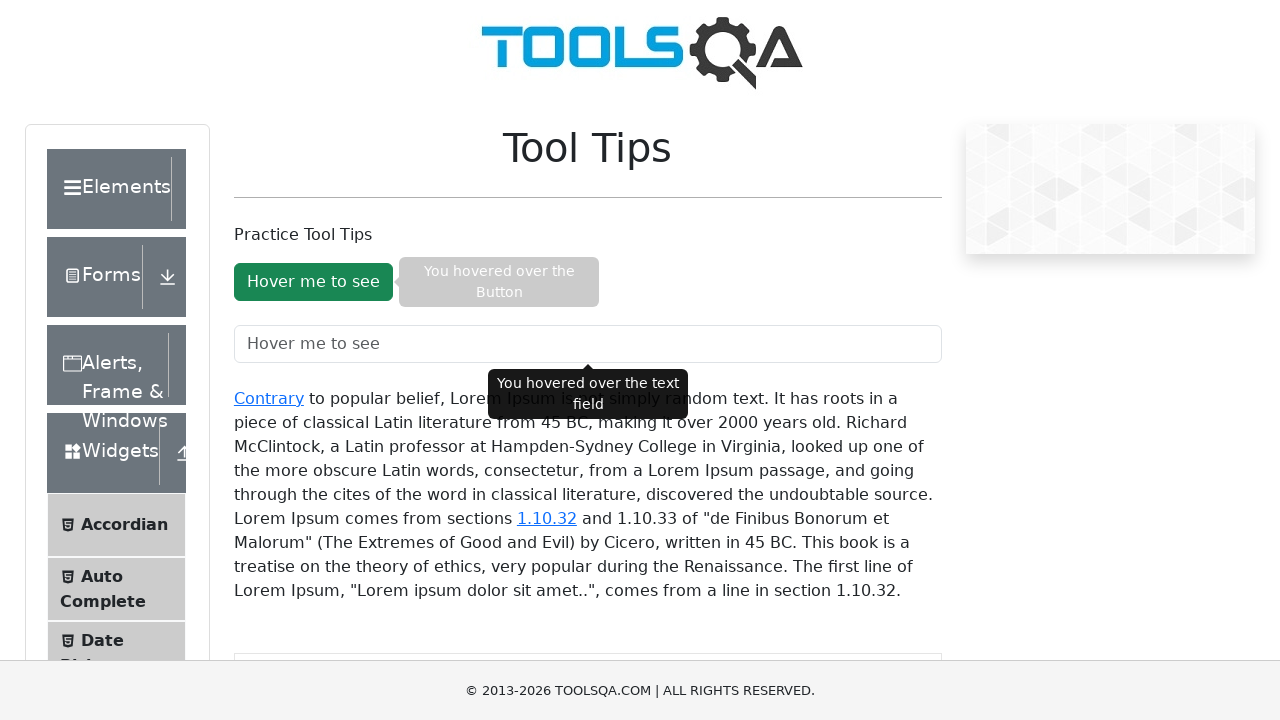

Scrolled to first hyperlink tooltip element
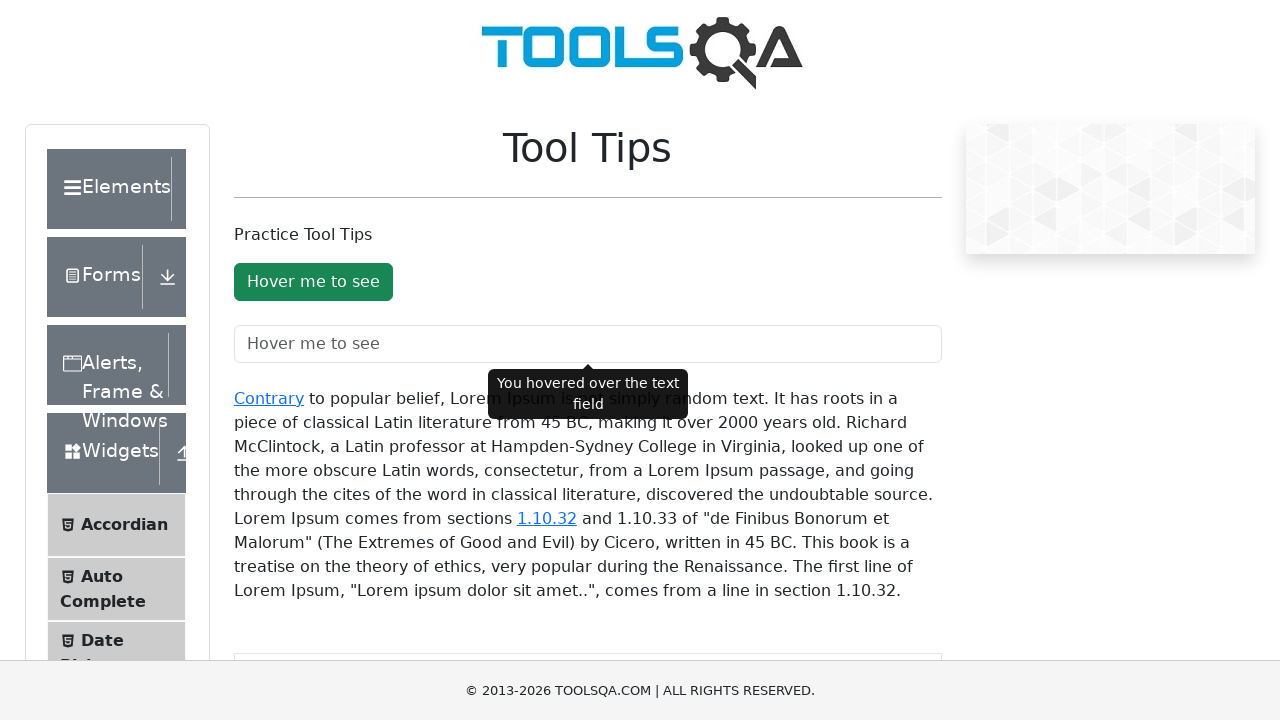

Hovered over first hyperlink to display tooltip at (269, 398) on xpath=//*[@id="texToolTopContainer"]/a[1]
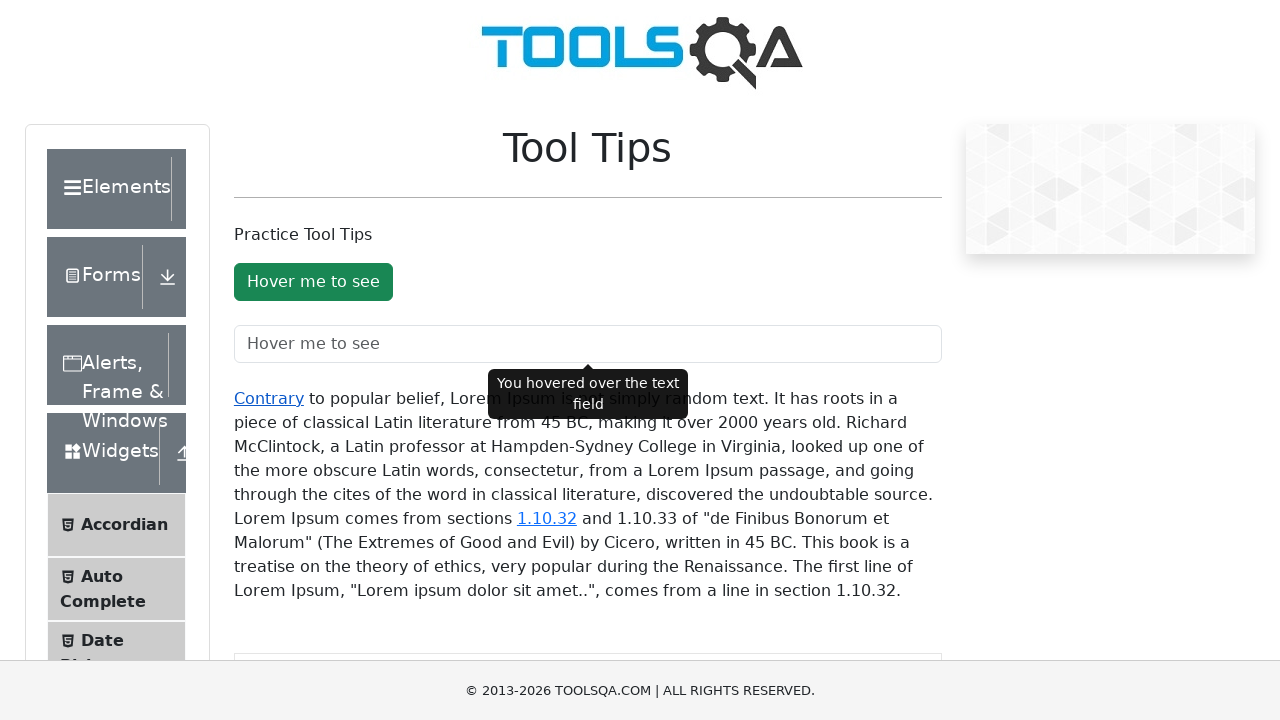

Waited for first hyperlink tooltip to appear
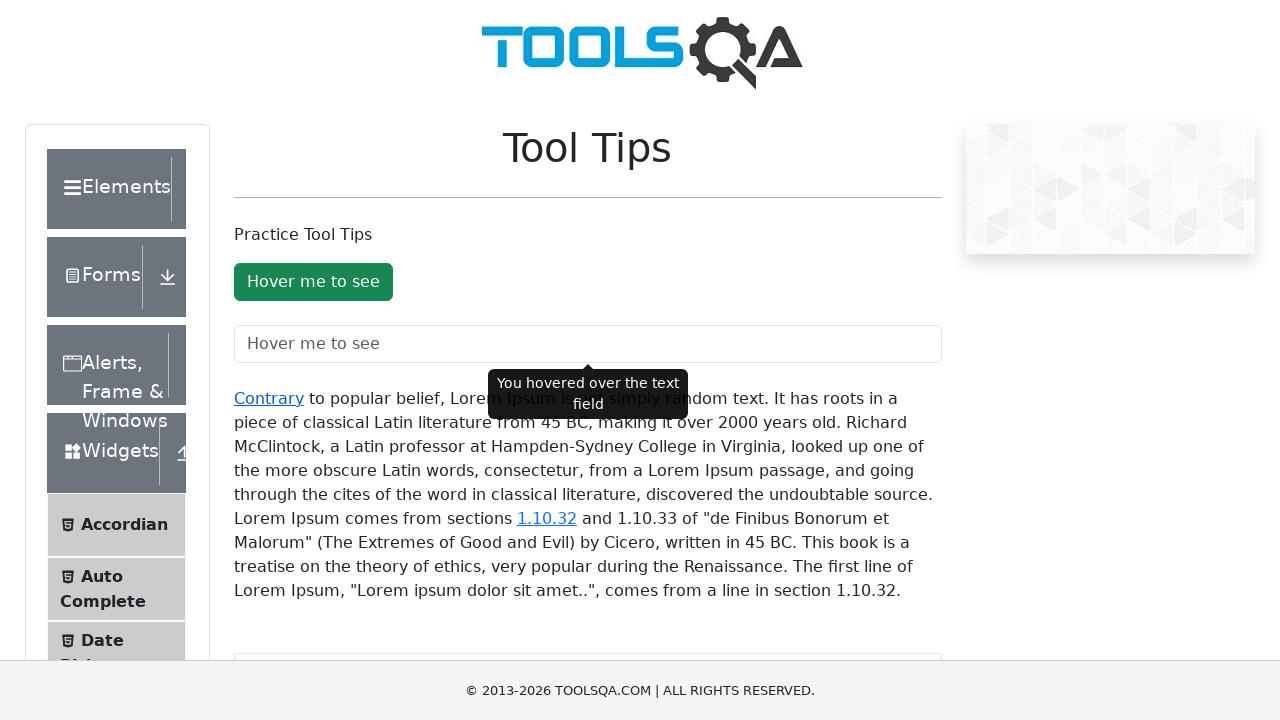

Located second hyperlink tooltip element
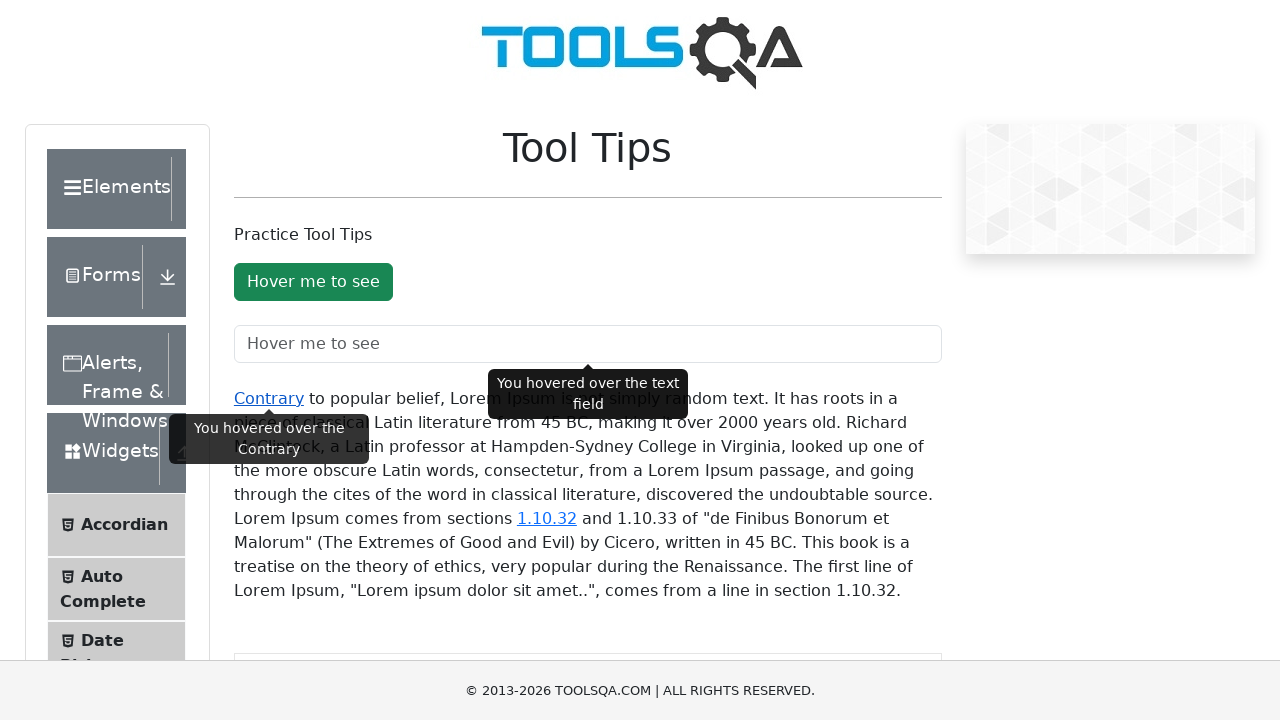

Scrolled to second hyperlink tooltip element
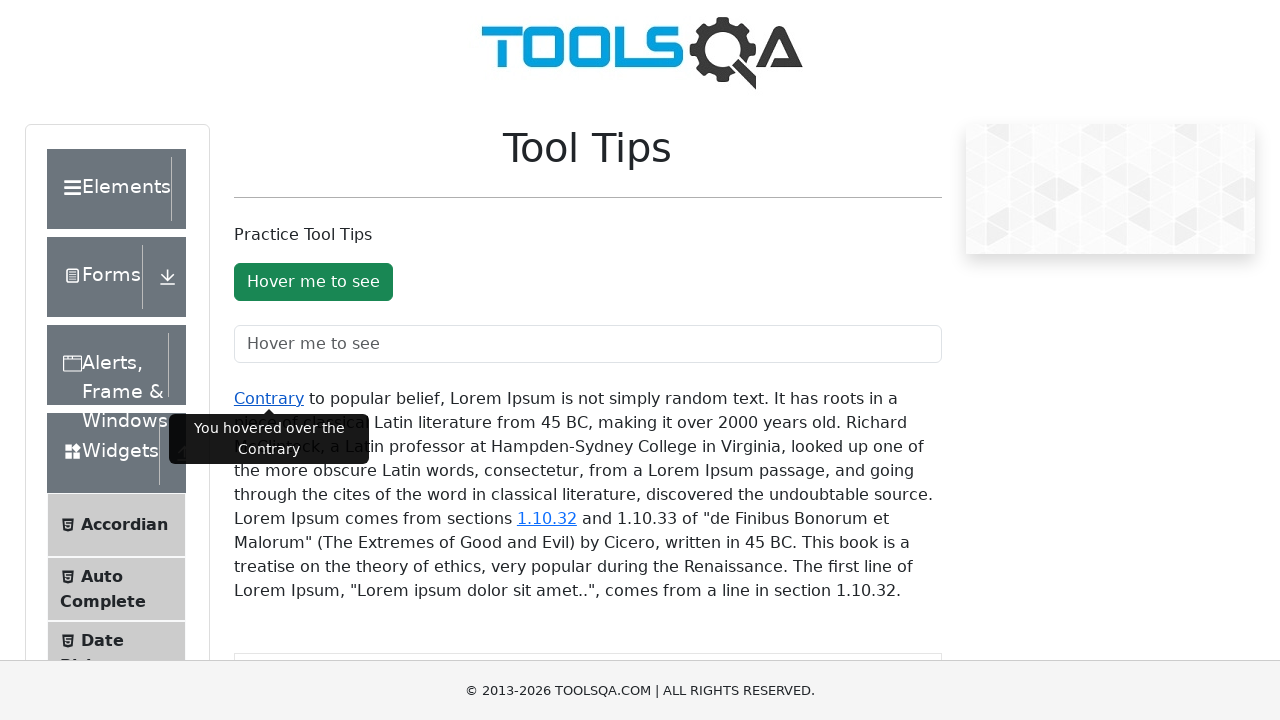

Hovered over second hyperlink to display tooltip at (547, 518) on xpath=//*[@id="texToolTopContainer"]/a[2]
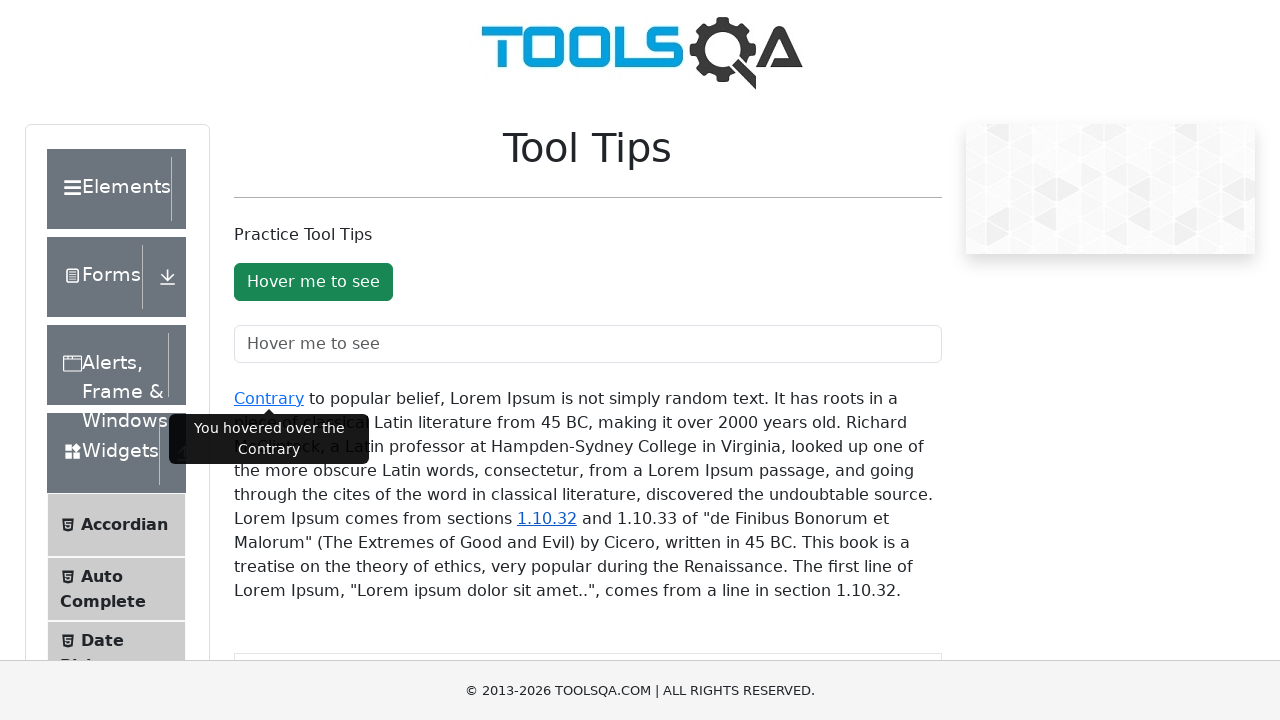

Waited for second hyperlink tooltip to appear
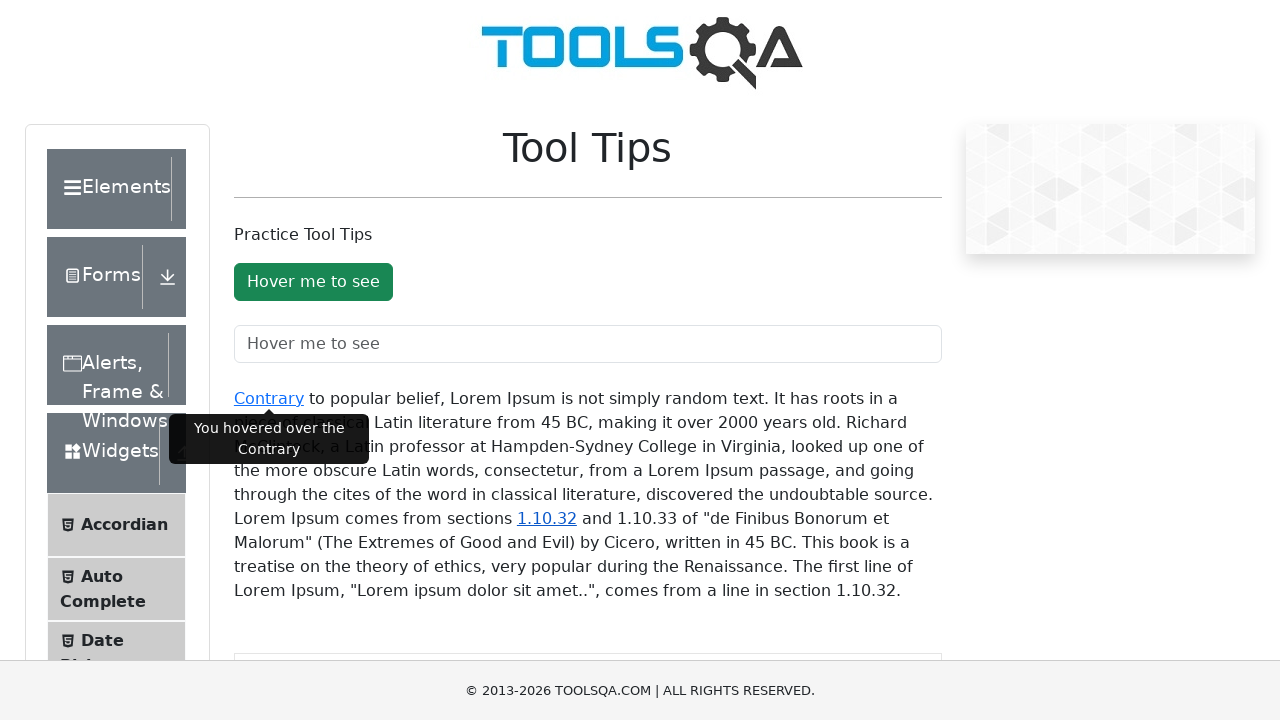

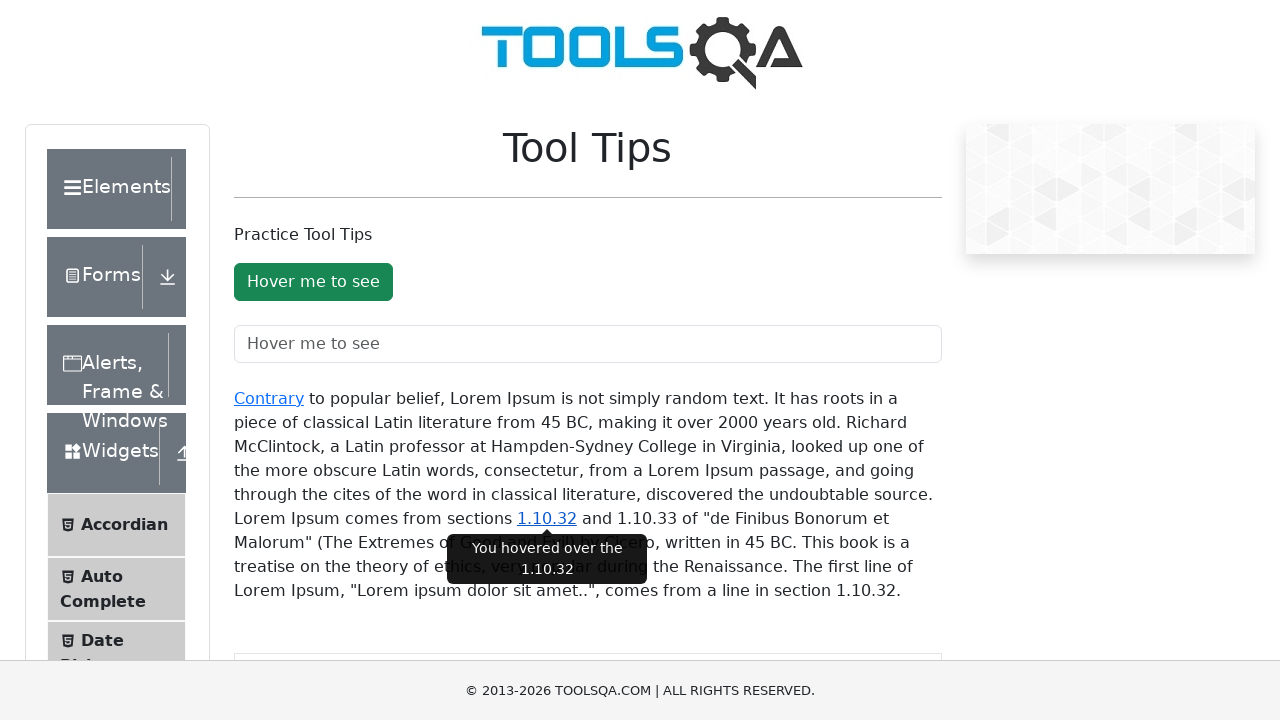